Tests the estimate candidates functionality on an empty chunk list by clicking the estimate runtime button and verifying the output

Starting URL: https://badel2.github.io/slime_seed_finder/slime.html

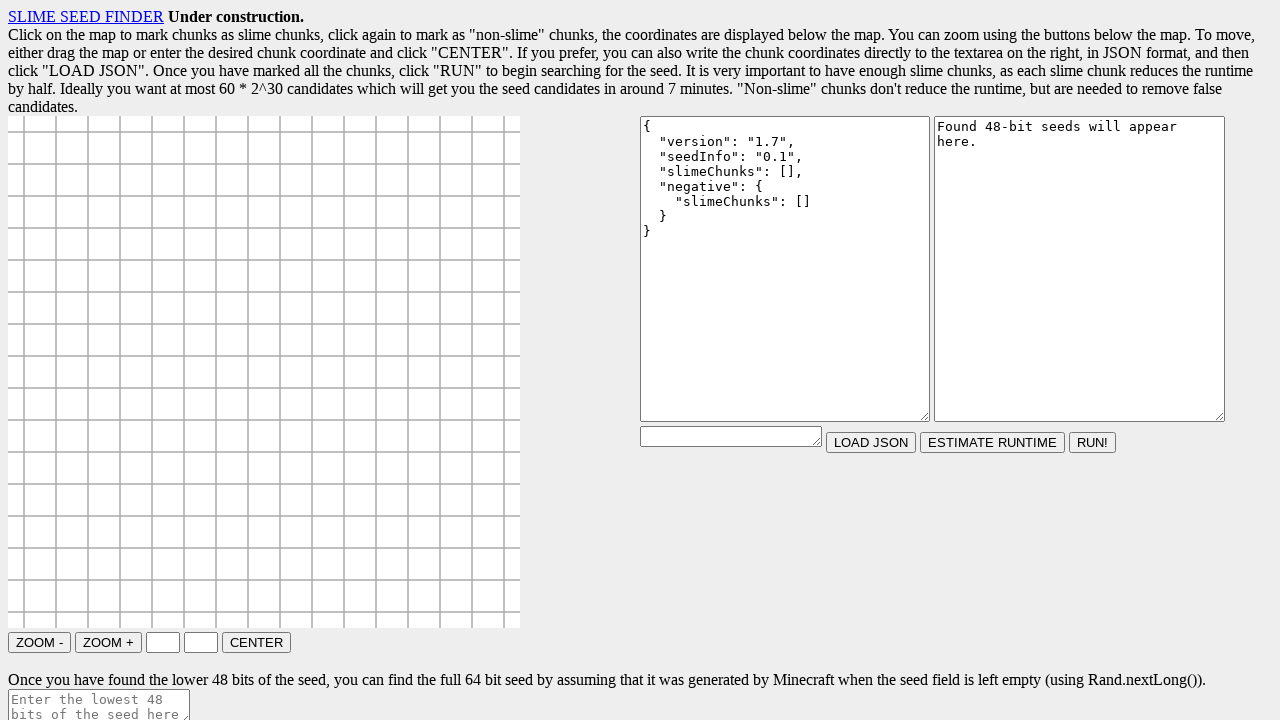

Clicked estimate runtime button at (992, 442) on #estimate_runtime
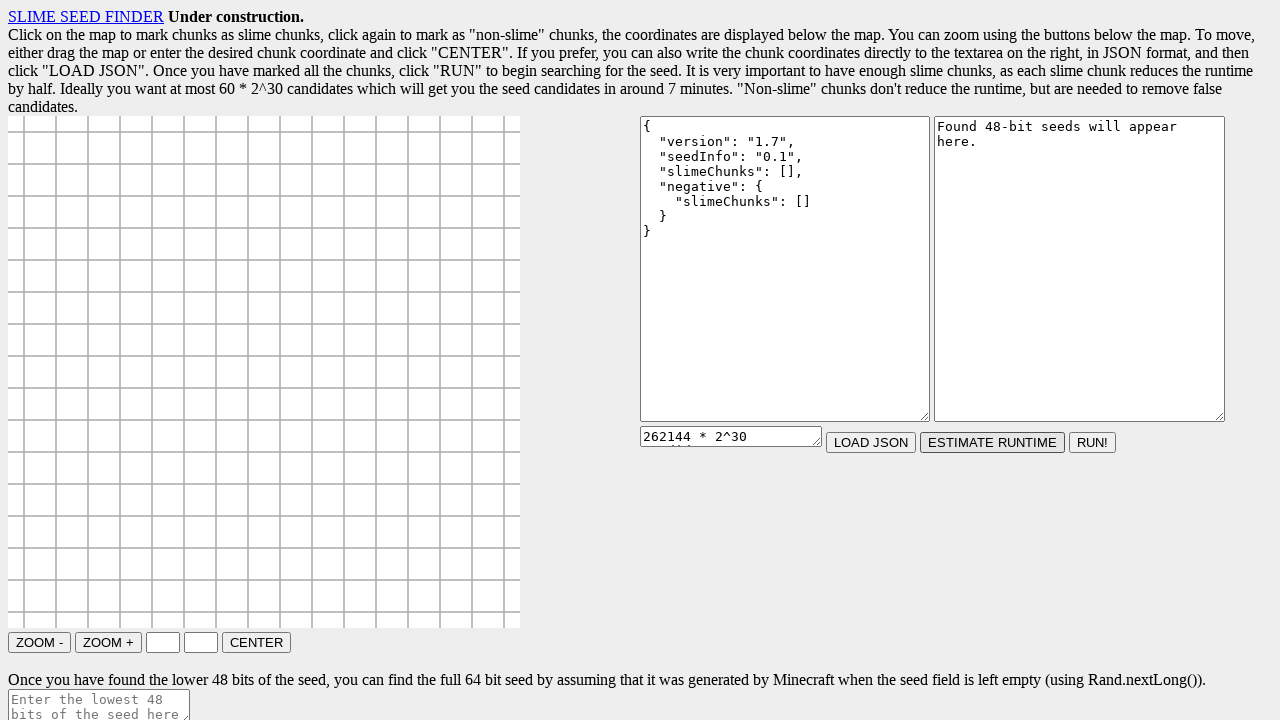

Verified calculation output: '262144 * 2^30 candidates' appears in num_candidates field
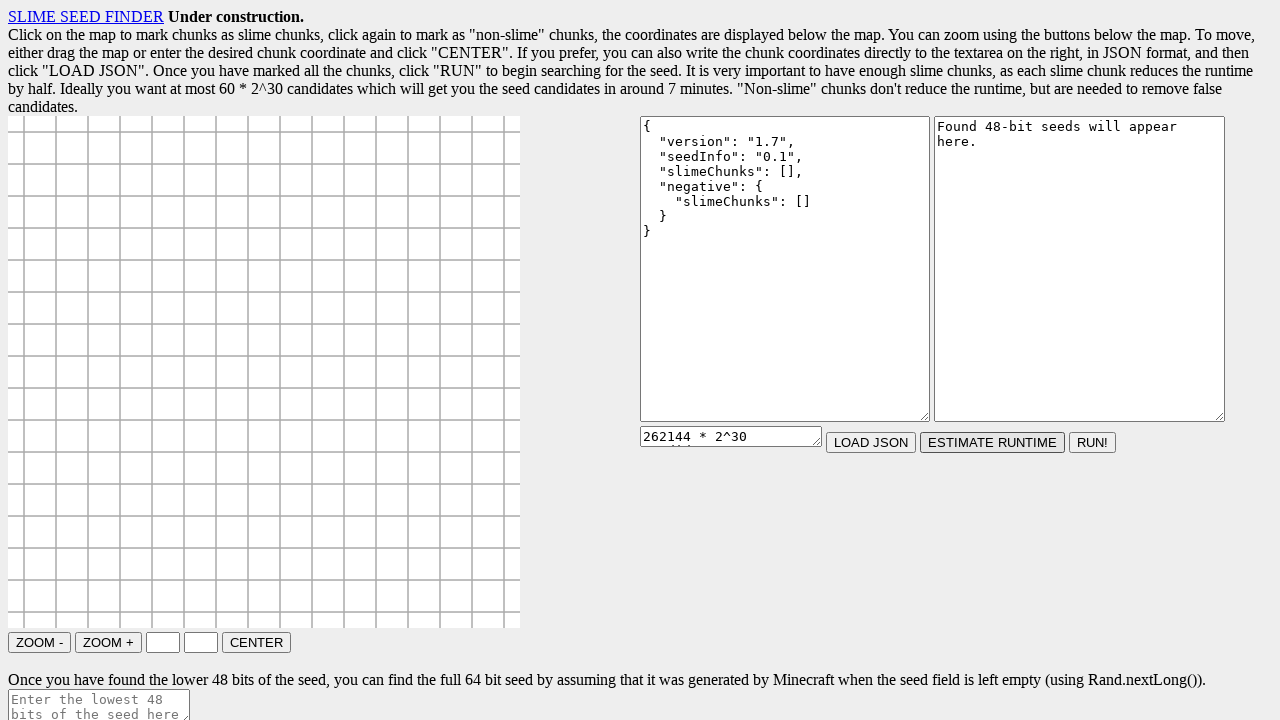

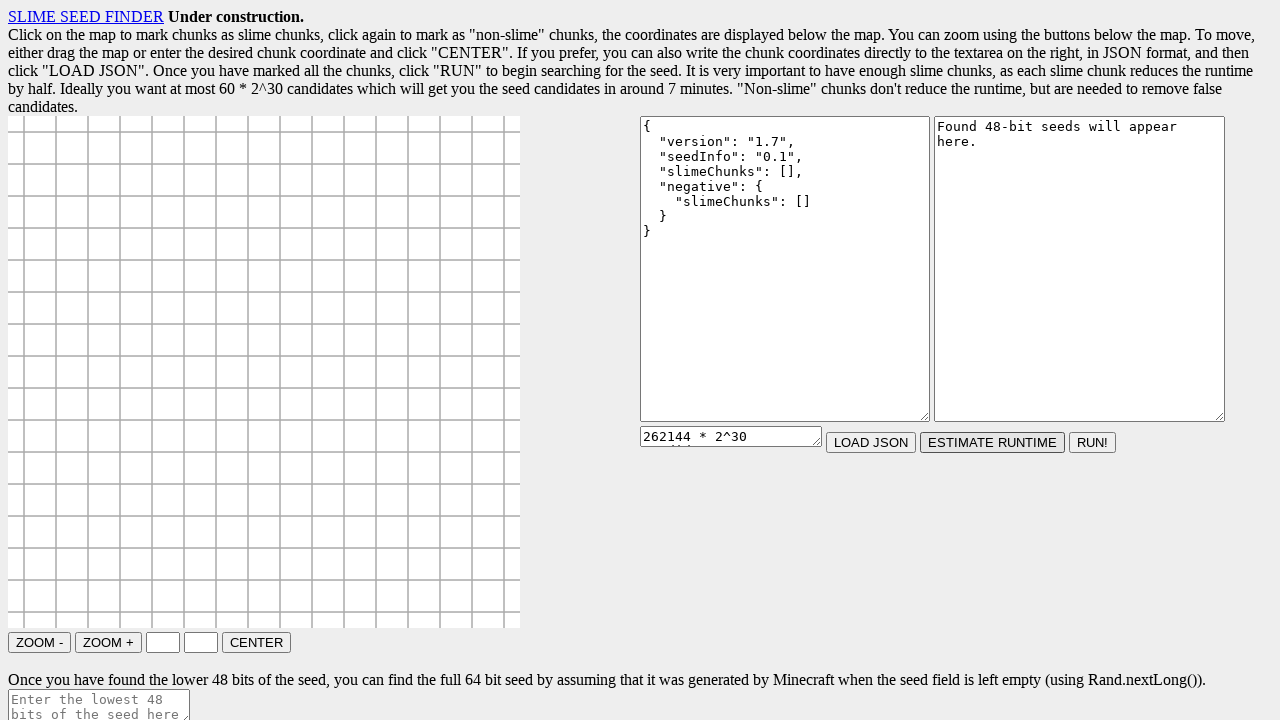